Tests the reveal functionality by clicking on a reveal button to display hidden content

Starting URL: https://www.selenium.dev/selenium/web/dynamic.html

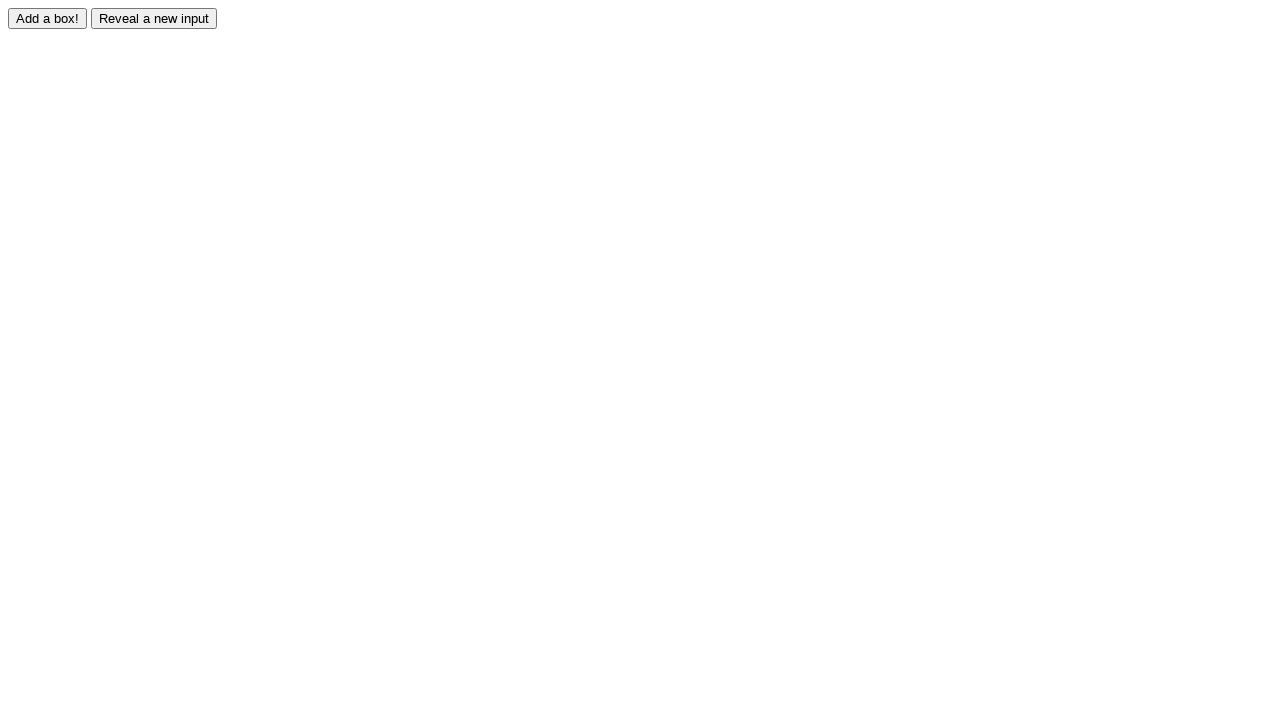

Clicked reveal button to display hidden content at (154, 18) on input#reveal
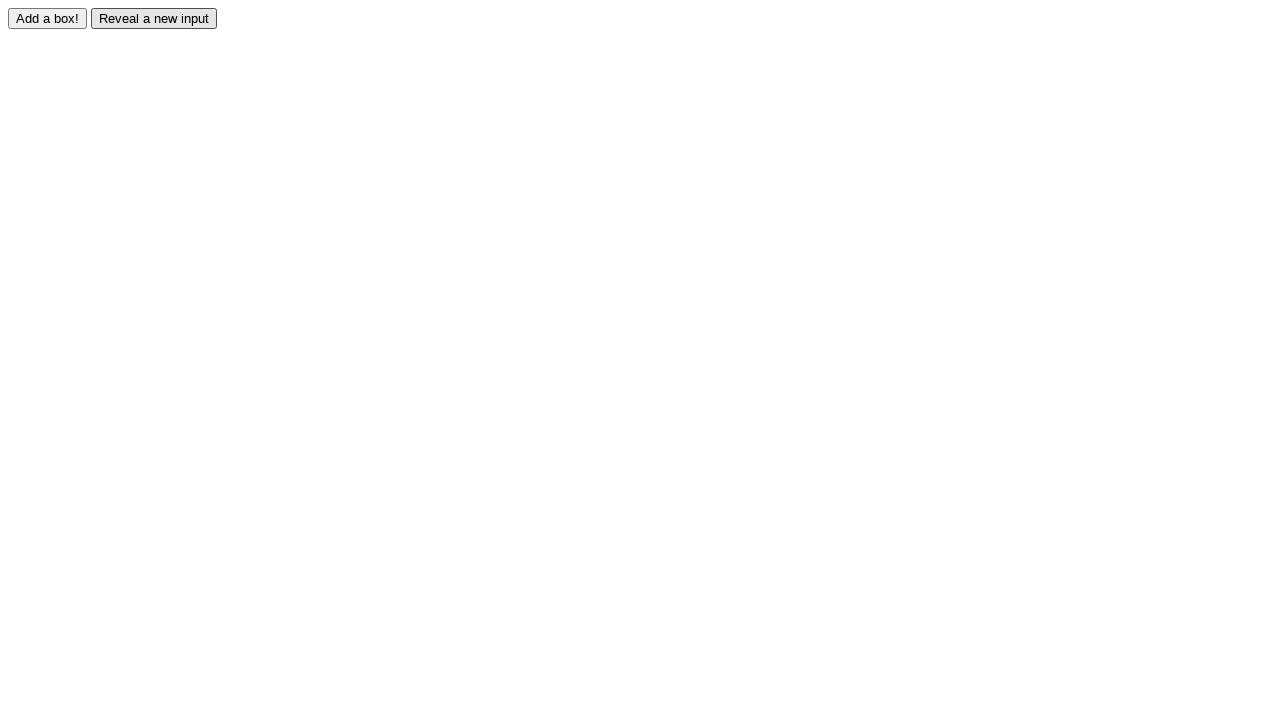

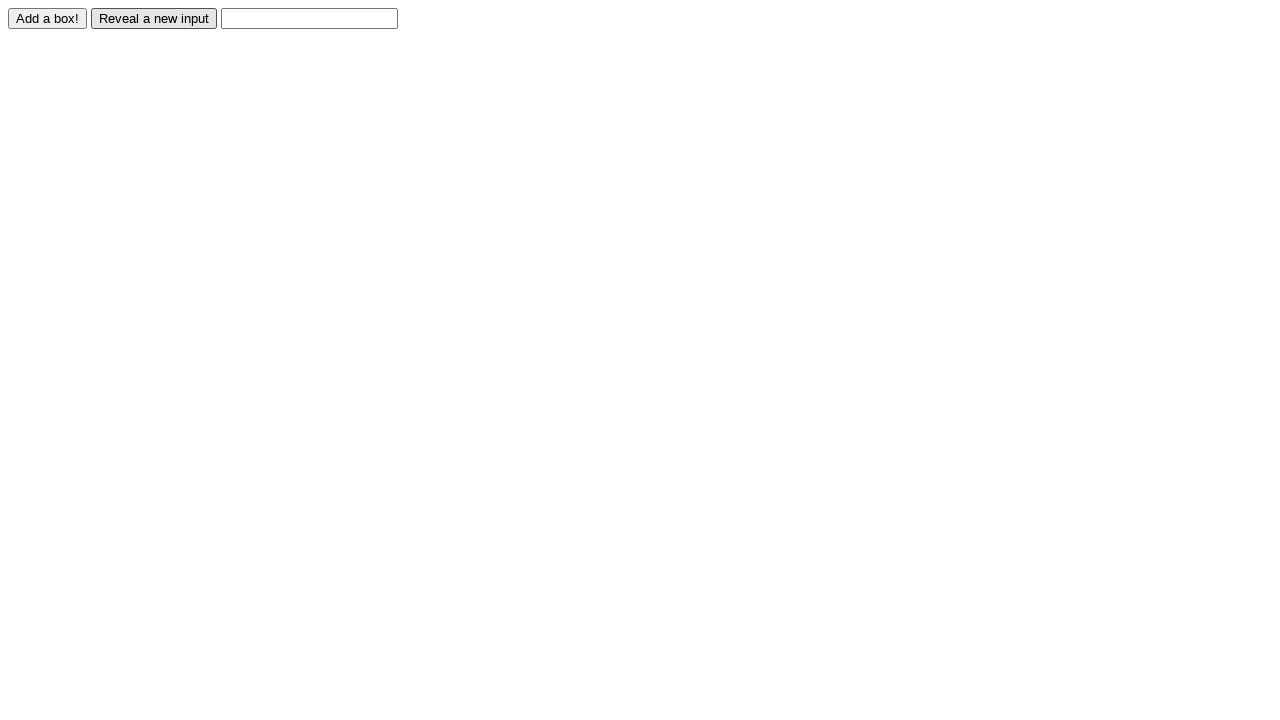